Navigates to MakeMyTrip website and verifies that the logo is displayed on the page

Starting URL: https://makemytrip.com

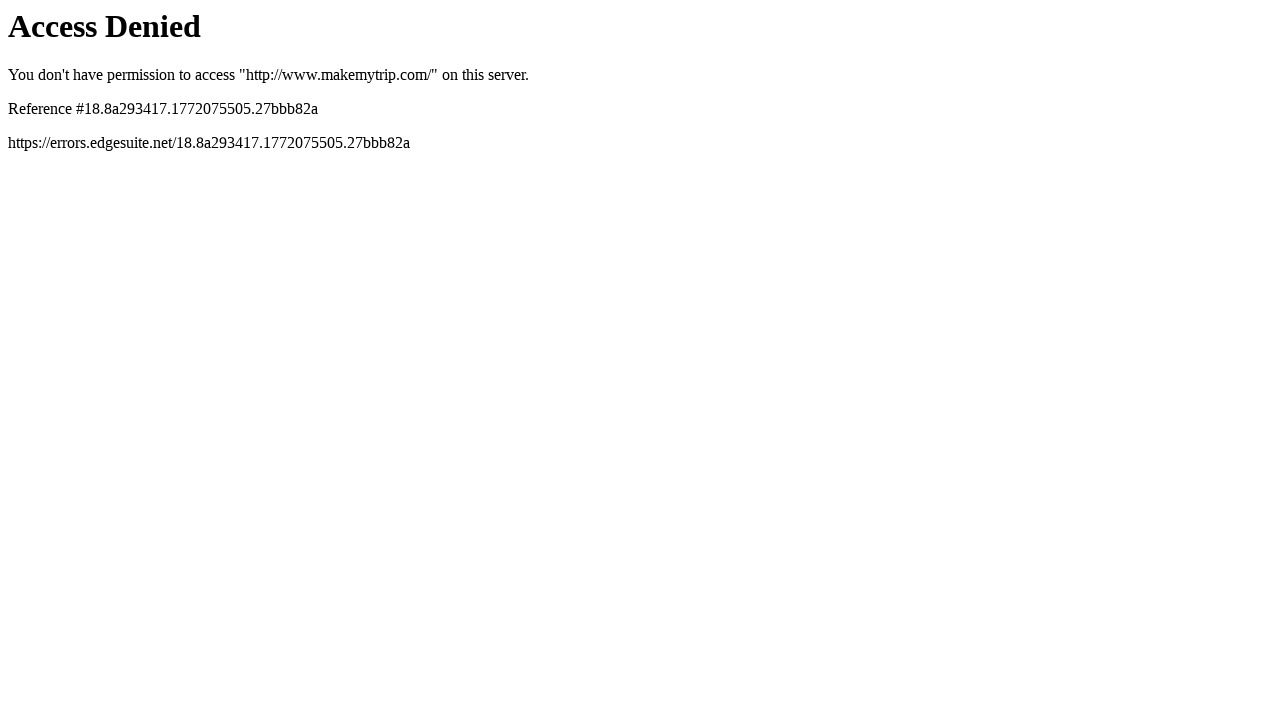

Navigated to MakeMyTrip website
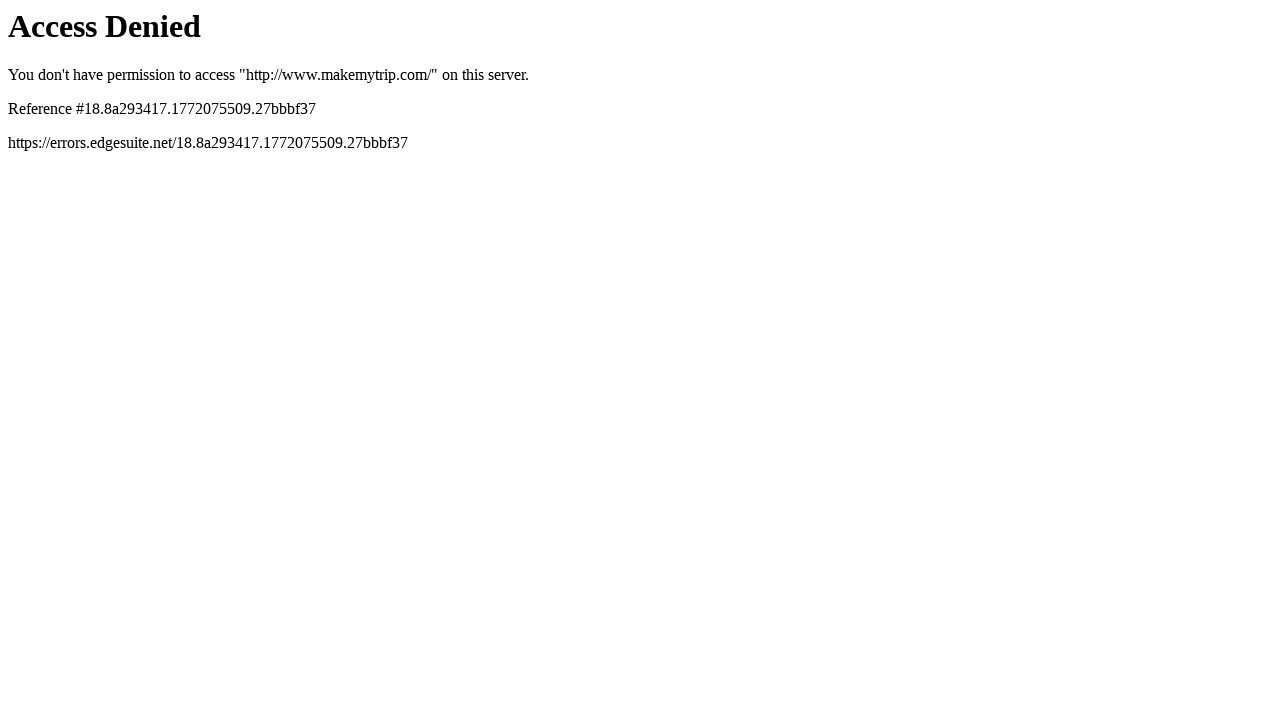

Located logo element on the page
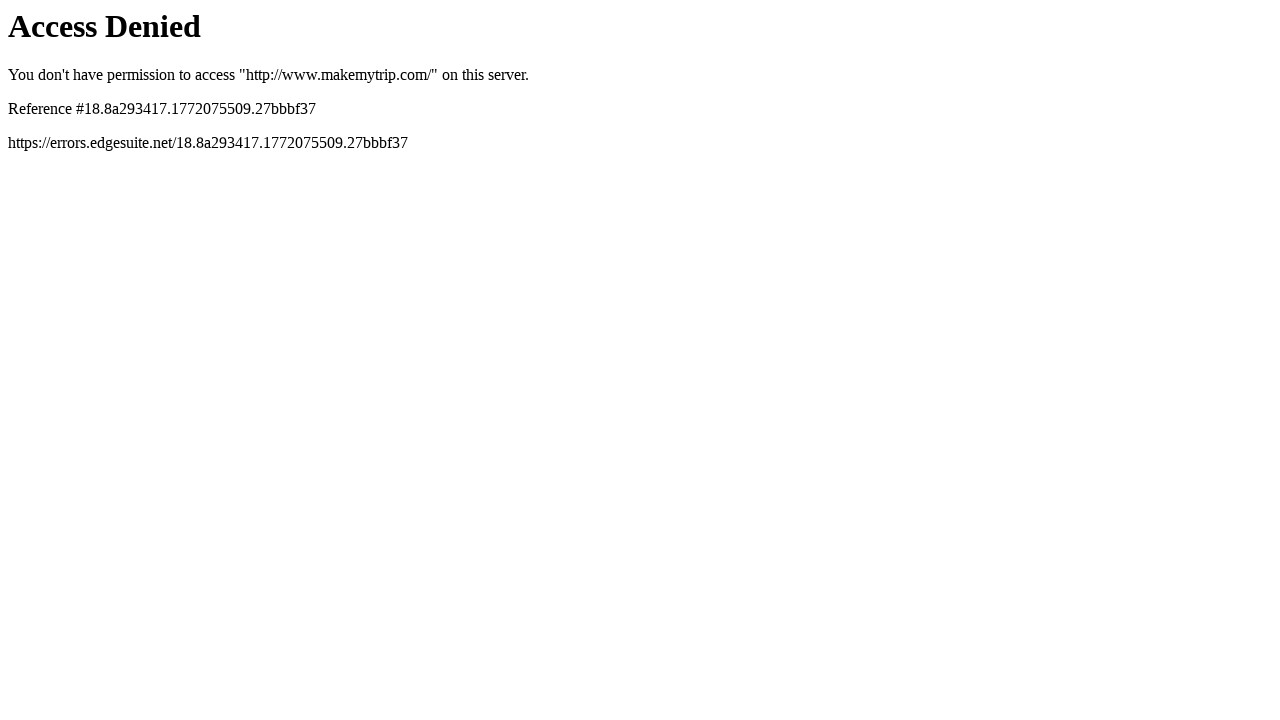

Logo is not displayed on the page
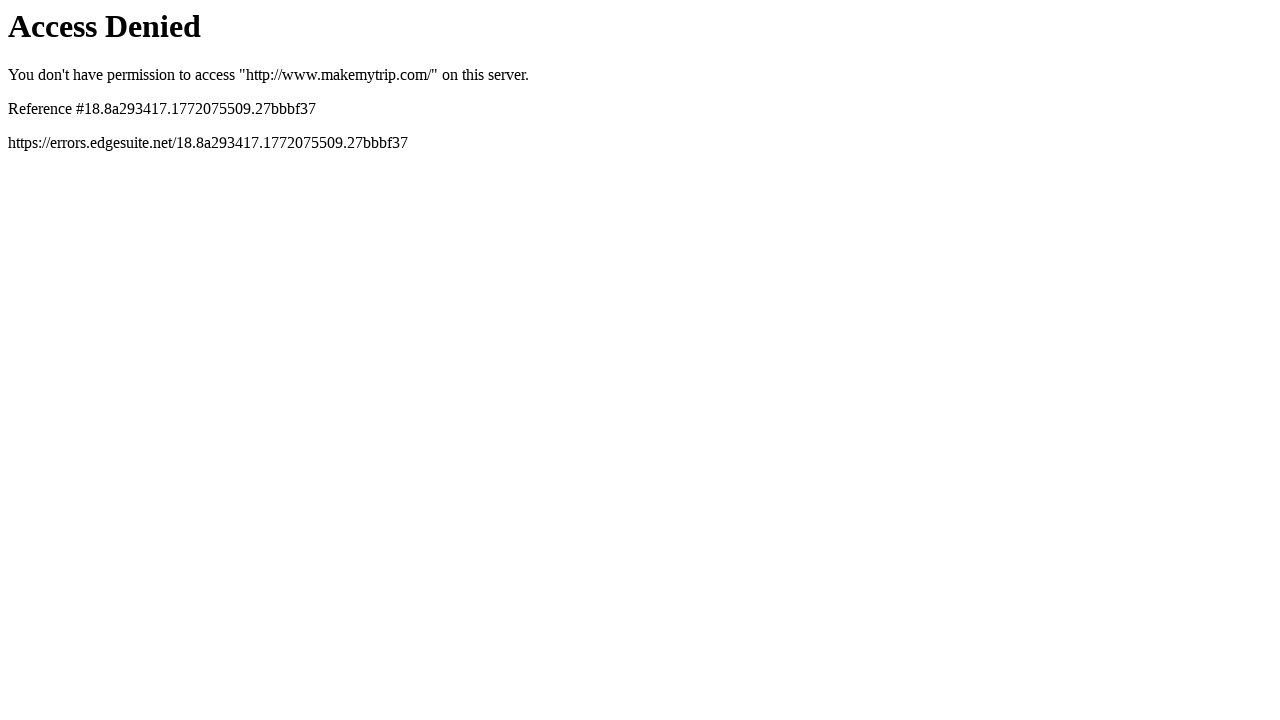

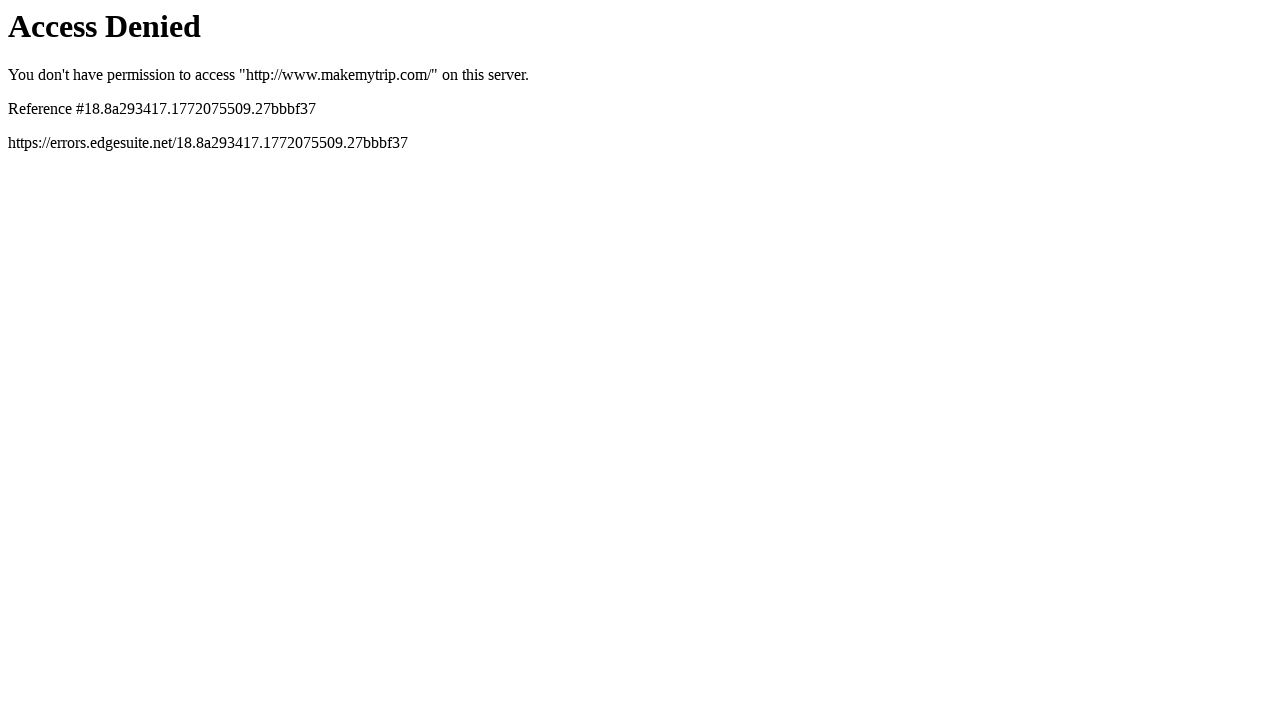